Navigates to a practice page with a web table and clicks a checkbox associated with a specific name in the table

Starting URL: https://selectorshub.com/xpath-practice-page/

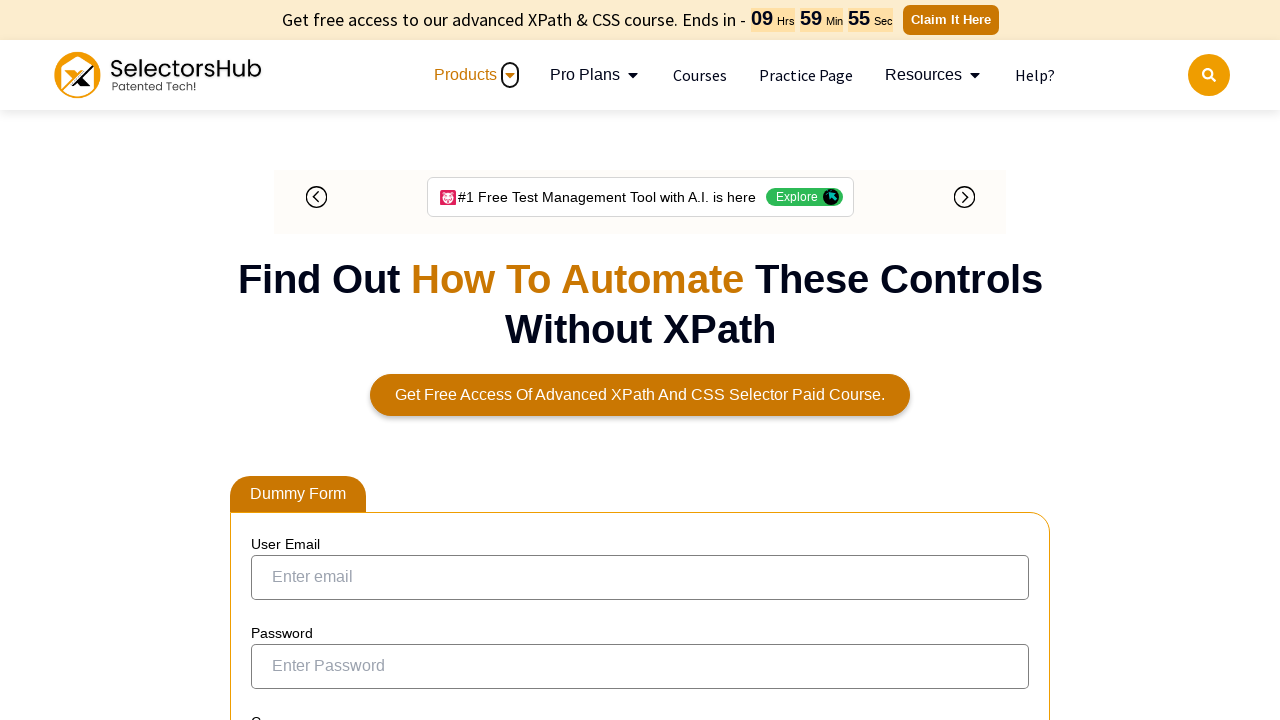

Navigated to XPath practice page
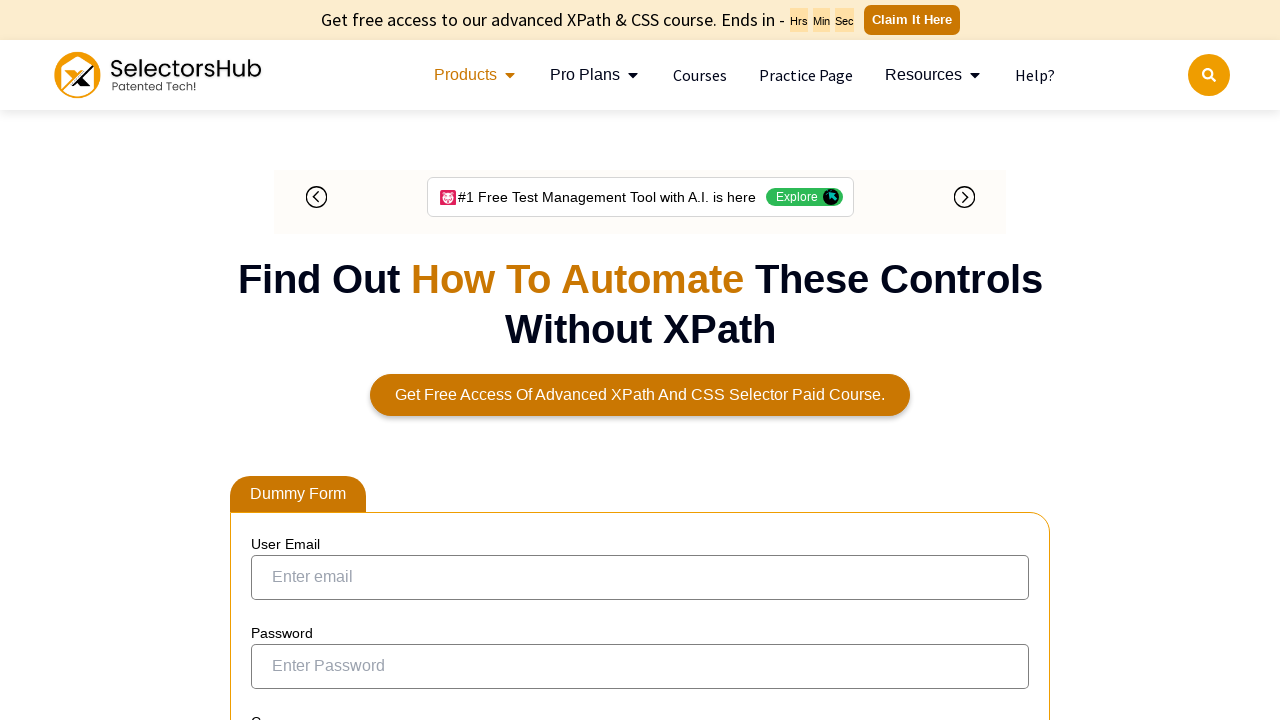

Clicked checkbox associated with Joe.Root in the web table at (274, 353) on xpath=//a[text()='Joe.Root']/parent::td/preceding-sibling::td/input
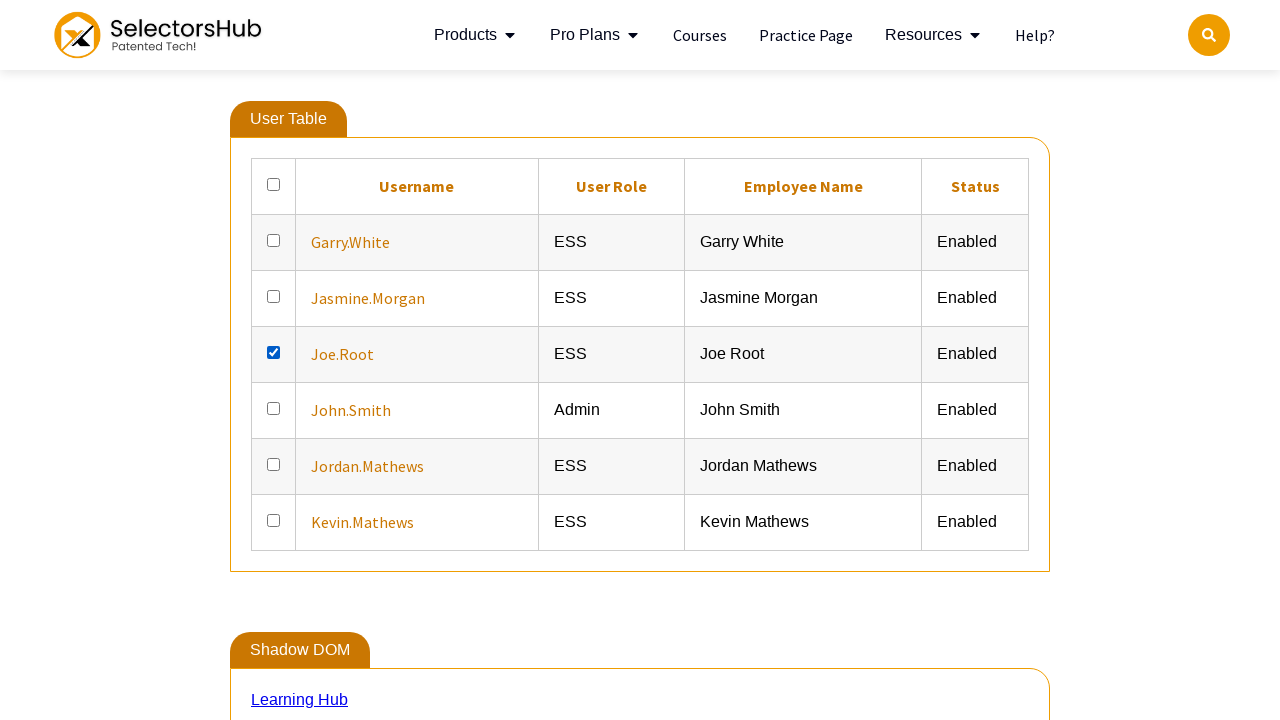

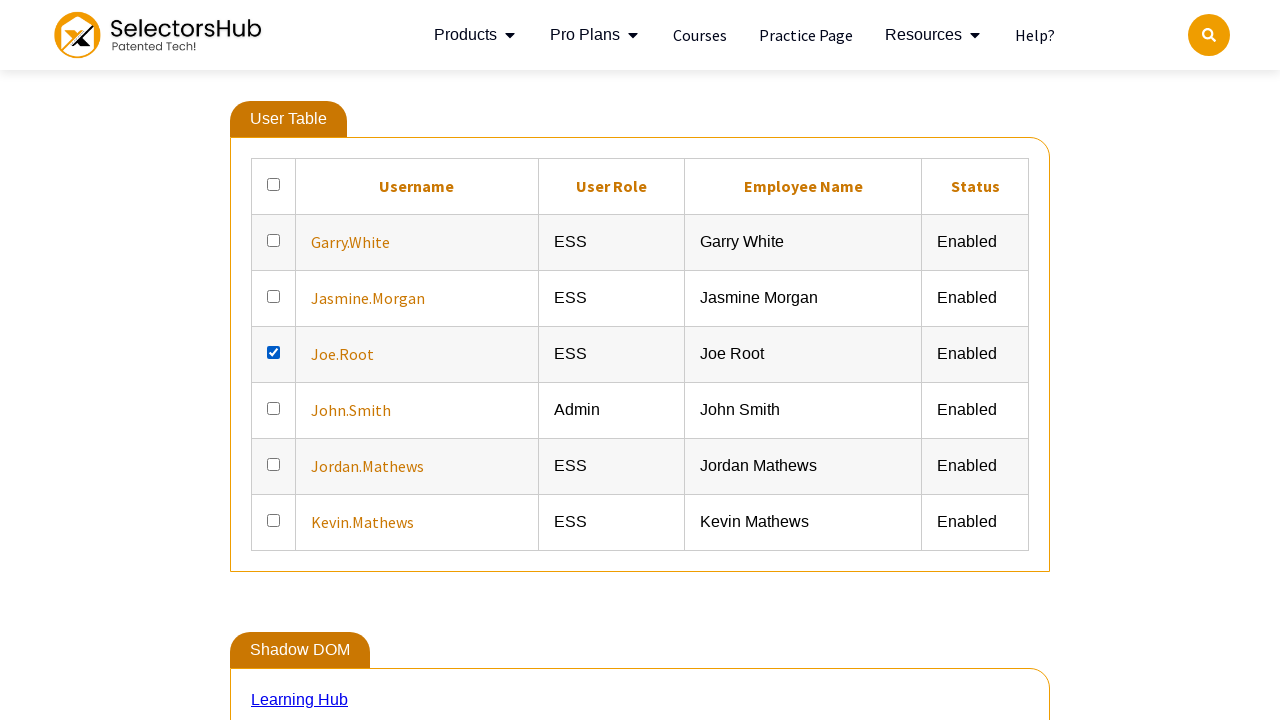